Tests a practice form submission on ProtoCommerce page by filling in name, email, password, selecting gender, employment status, date of birth, and submitting the form to verify success.

Starting URL: https://rahulshettyacademy.com/angularpractice/

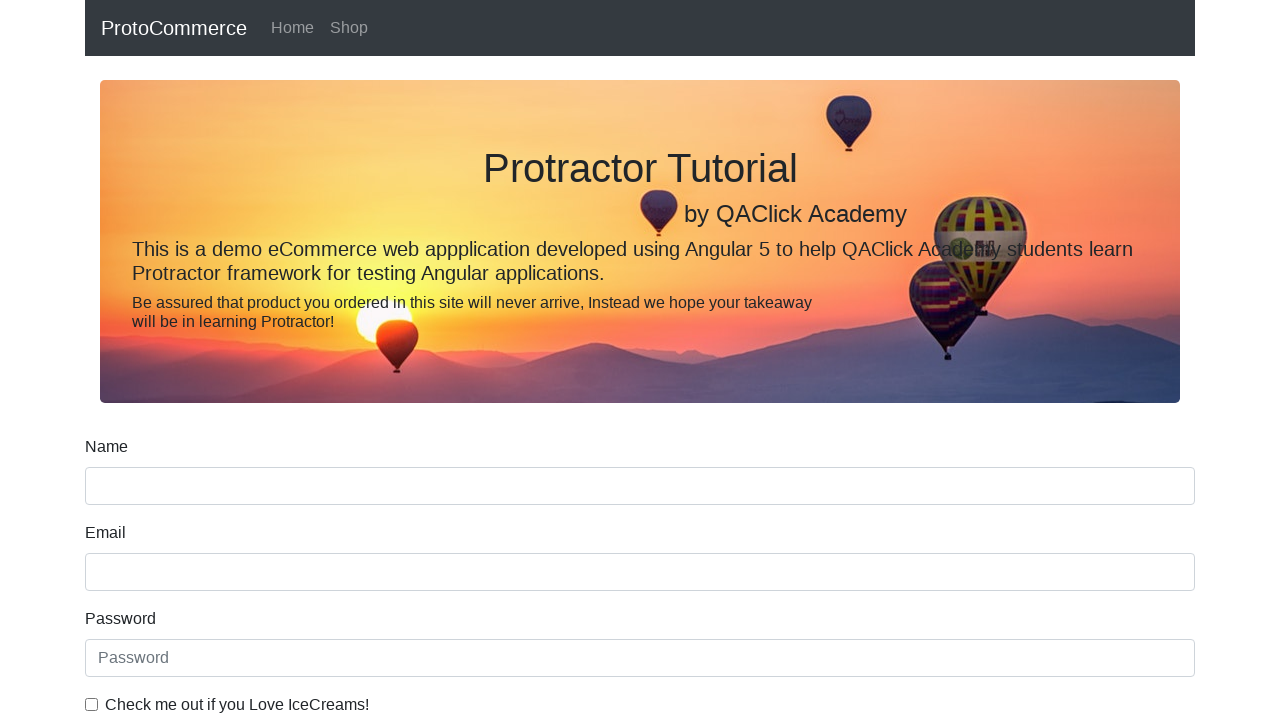

Verified page title is 'ProtoCommerce'
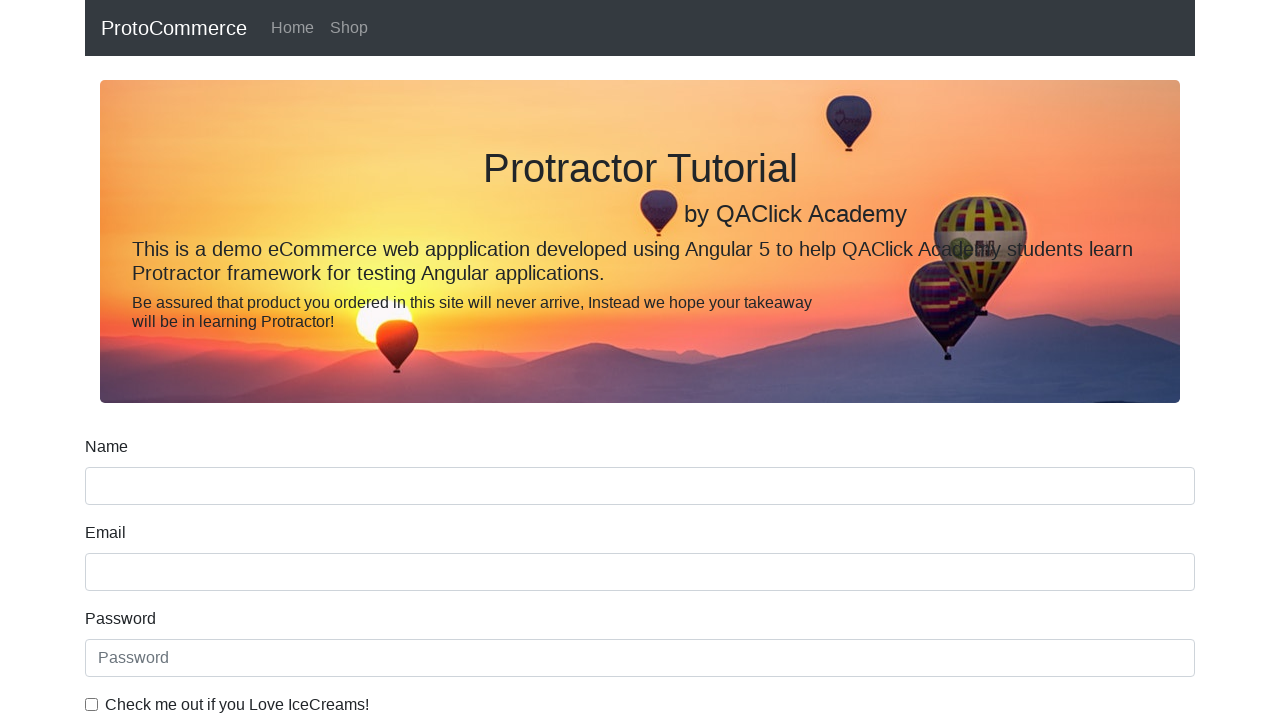

Filled name field with 'Avinash V' on input[name='name']
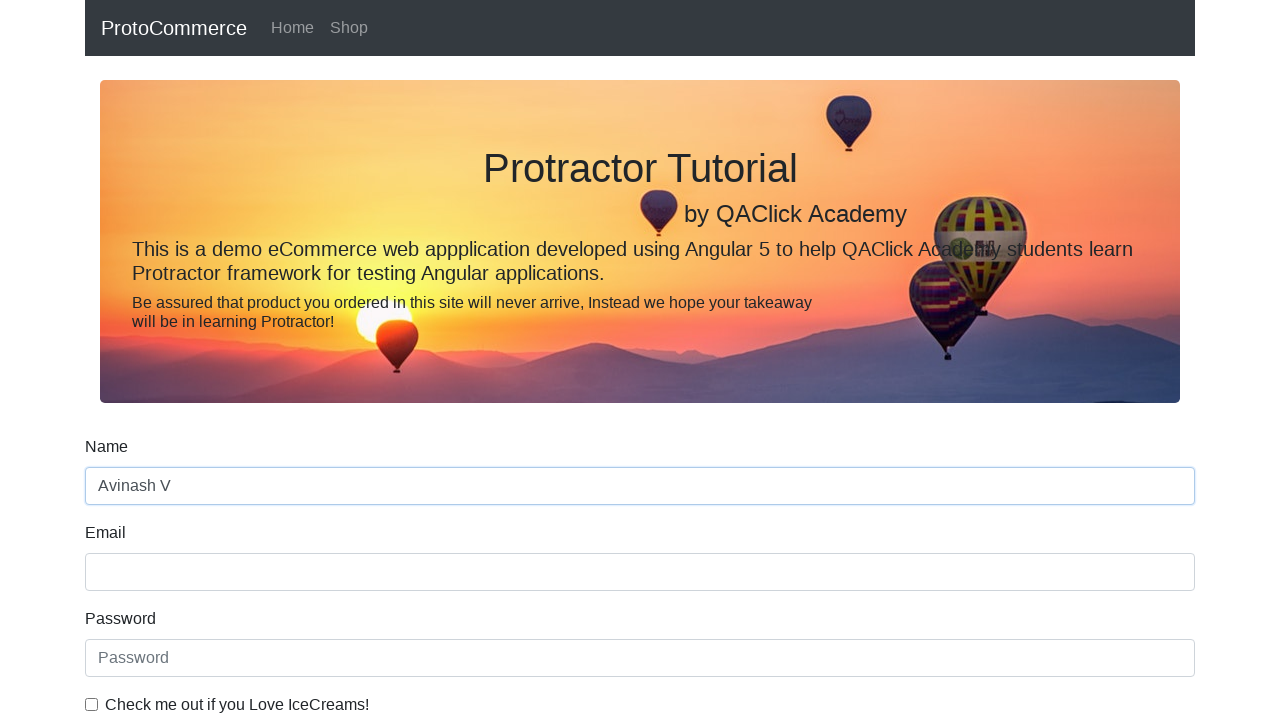

Filled email field with 'avi@gmail.com' on input[name='email']
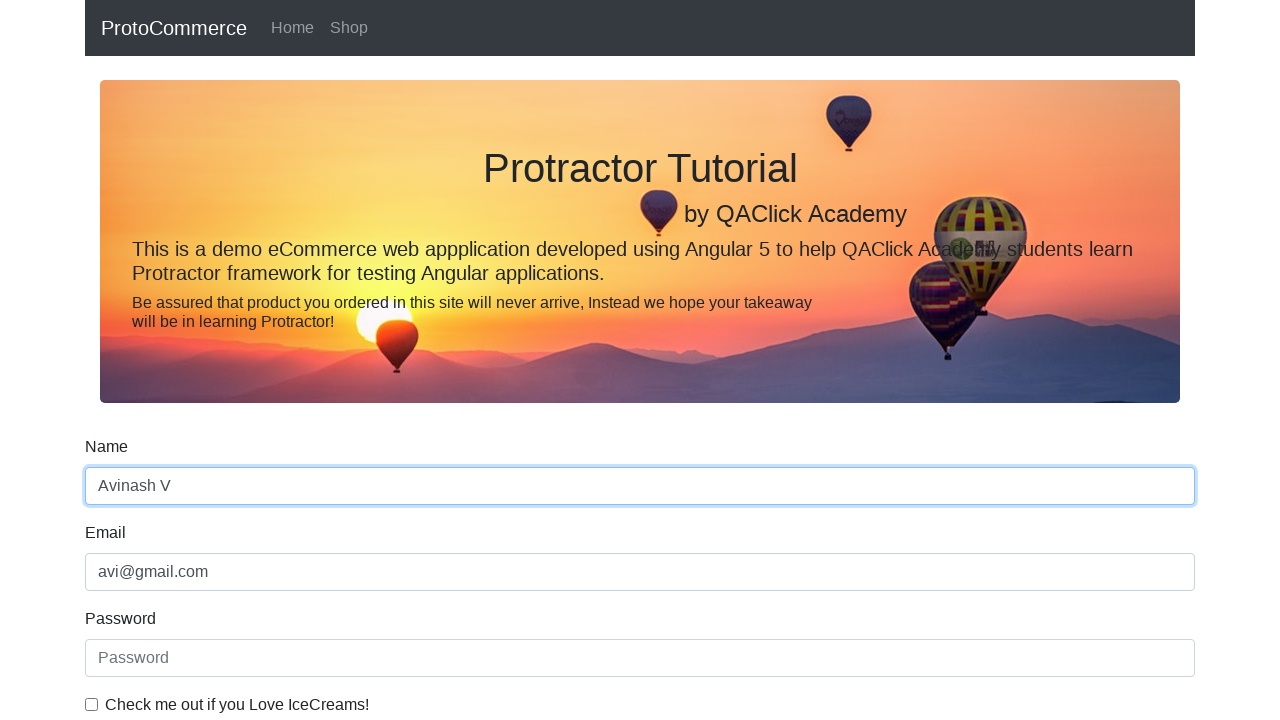

Filled password field with '12345' on input#exampleInputPassword1
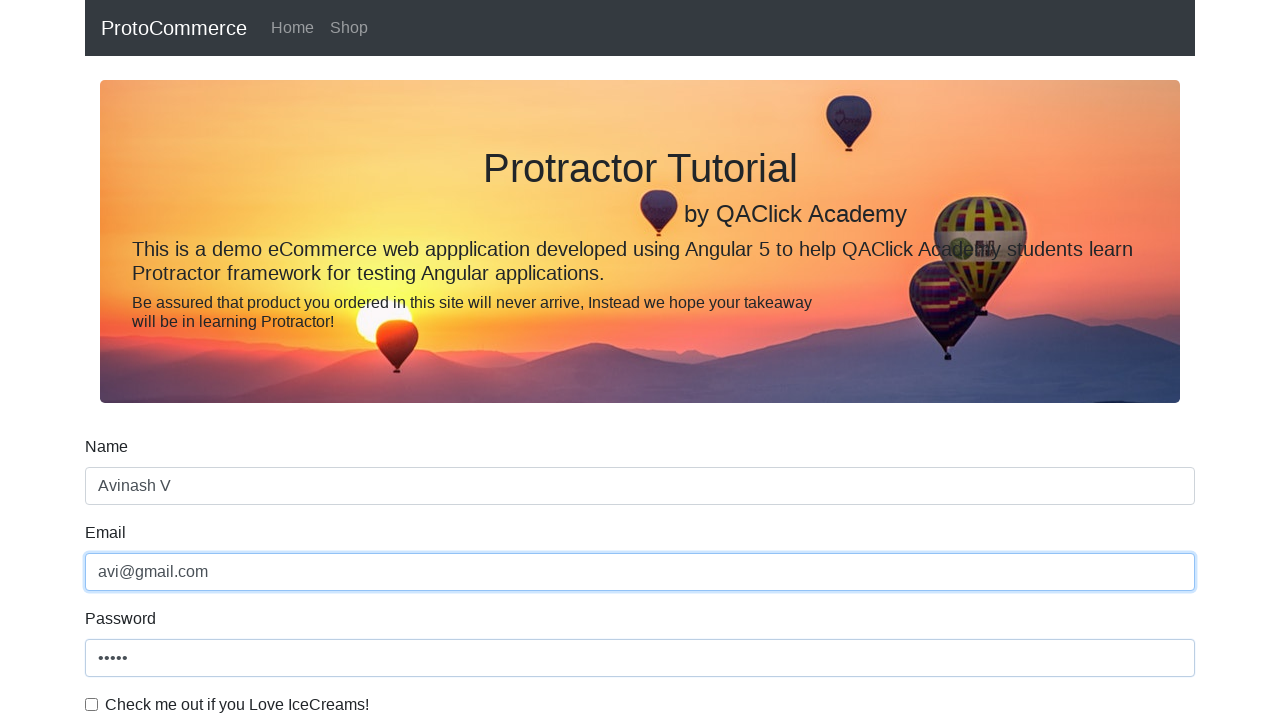

Selected gender option at index 1 (Female) on select#exampleFormControlSelect1
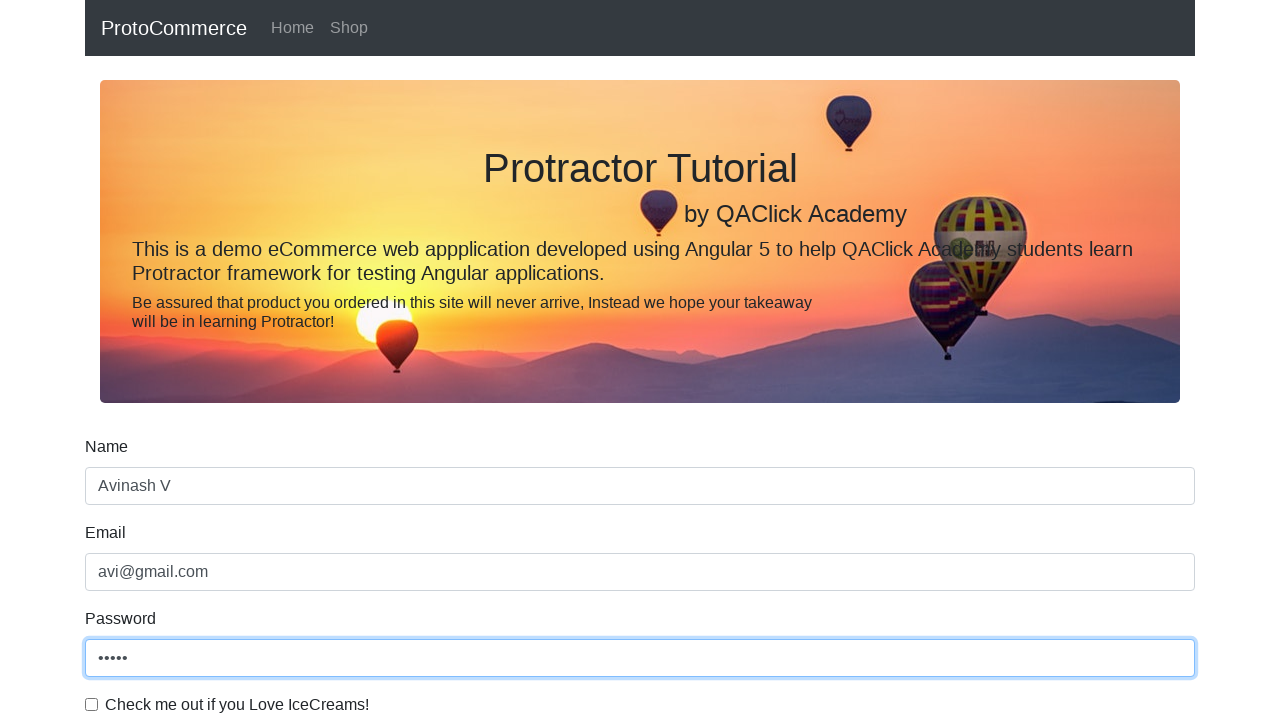

Checked employed radio button at (238, 360) on input#inlineRadio1
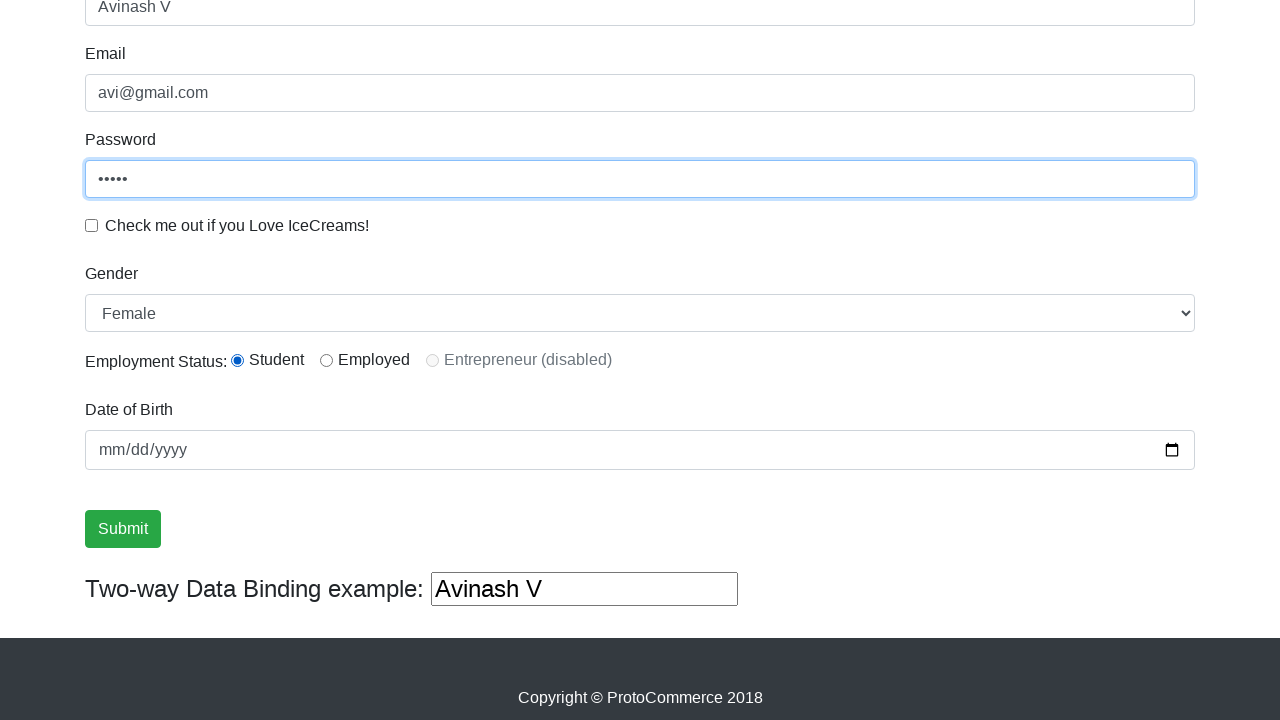

Filled date of birth field with '1999-11-13' on input[name='bday']
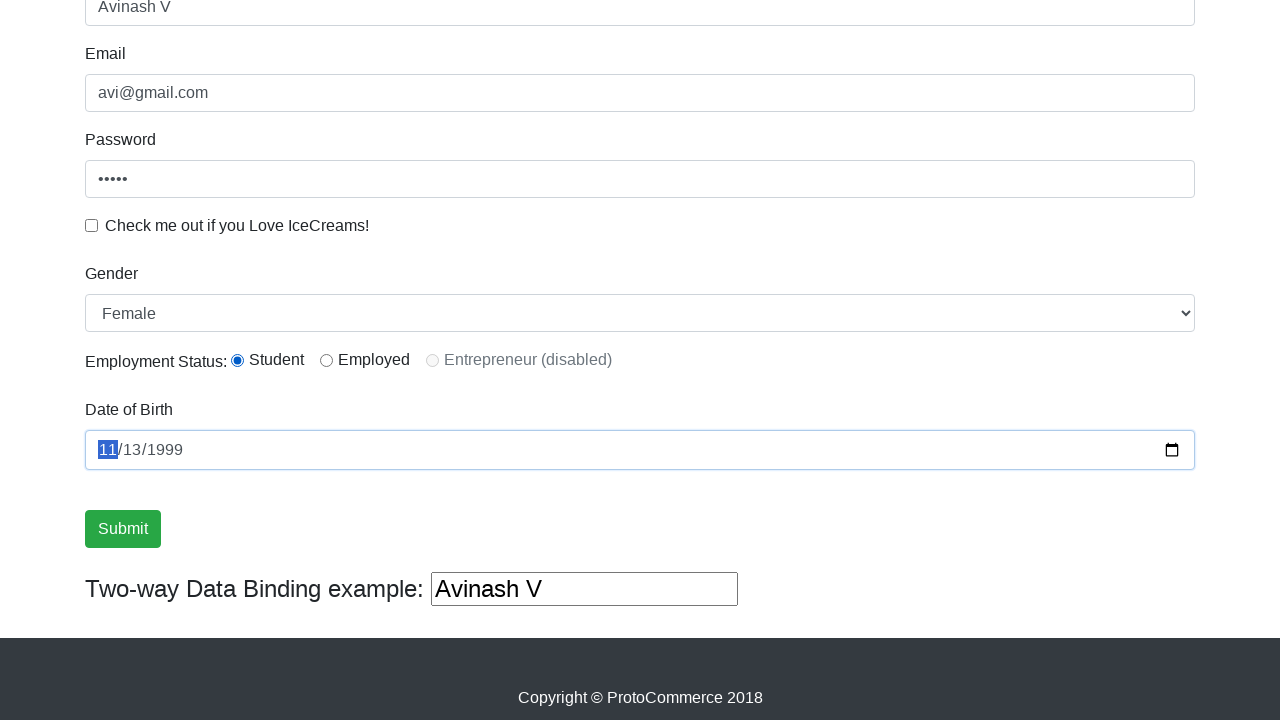

Clicked form submit button at (123, 529) on input[type='submit']
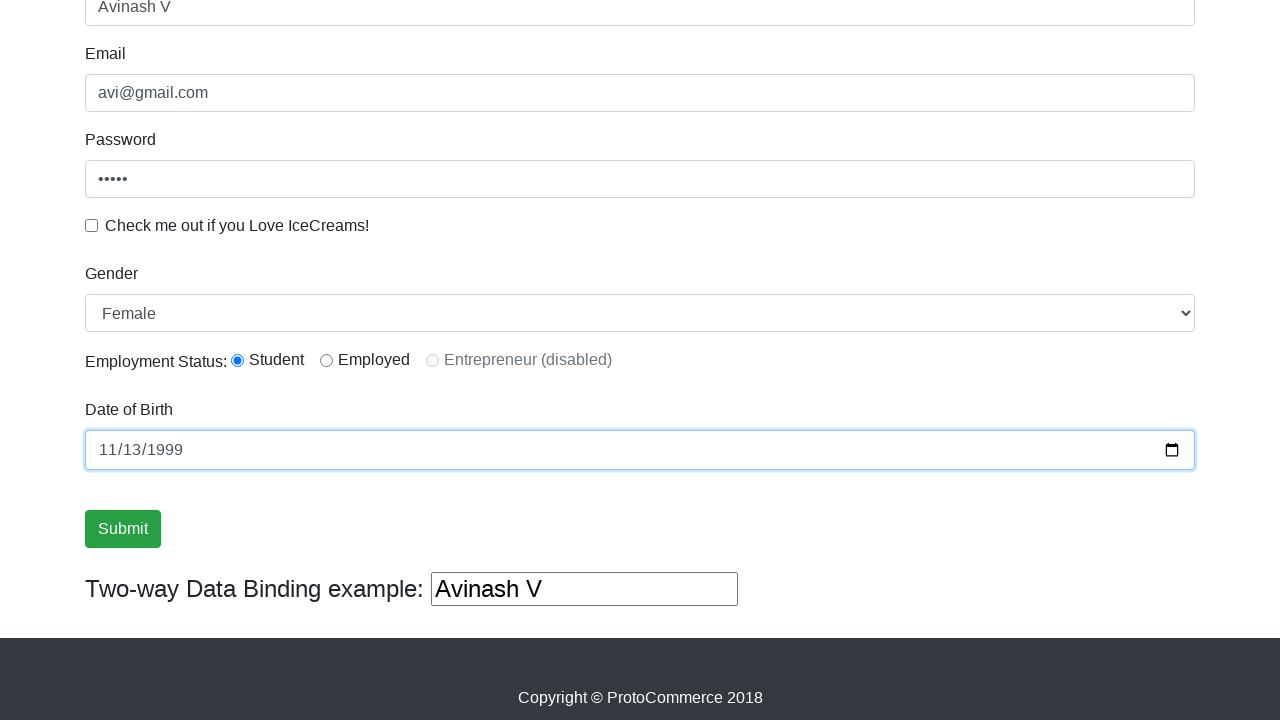

Success message appeared after form submission
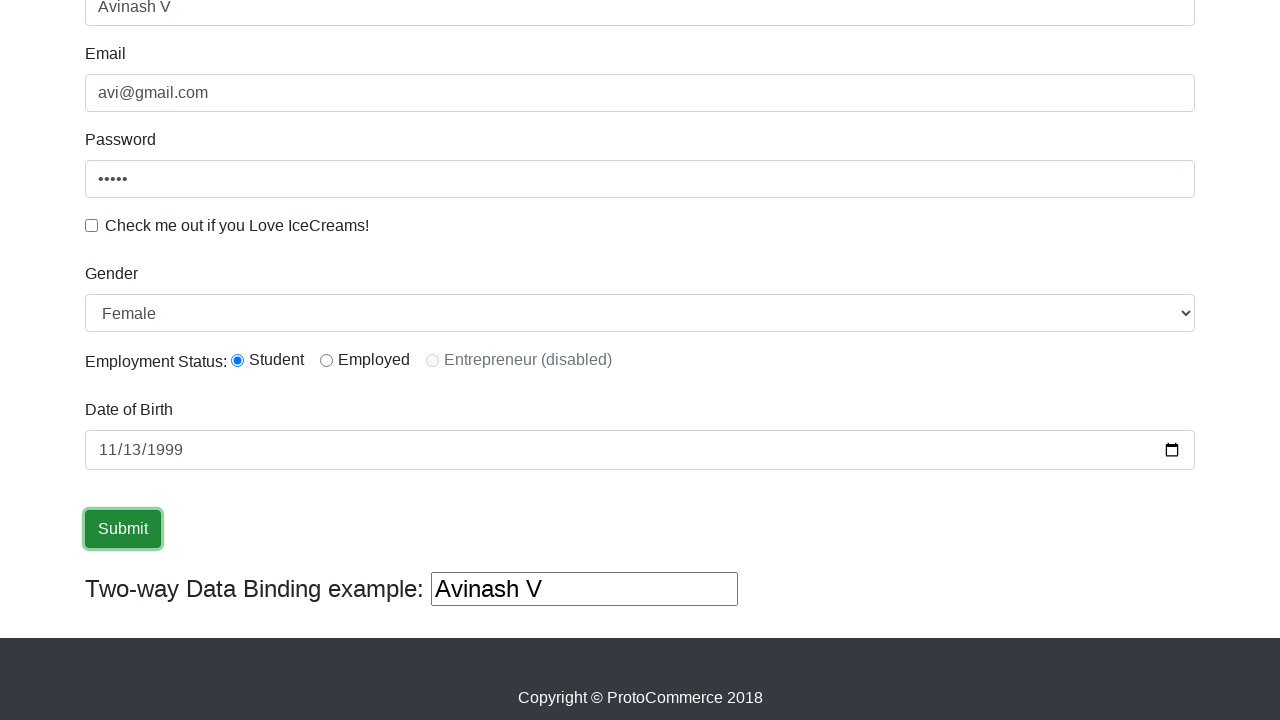

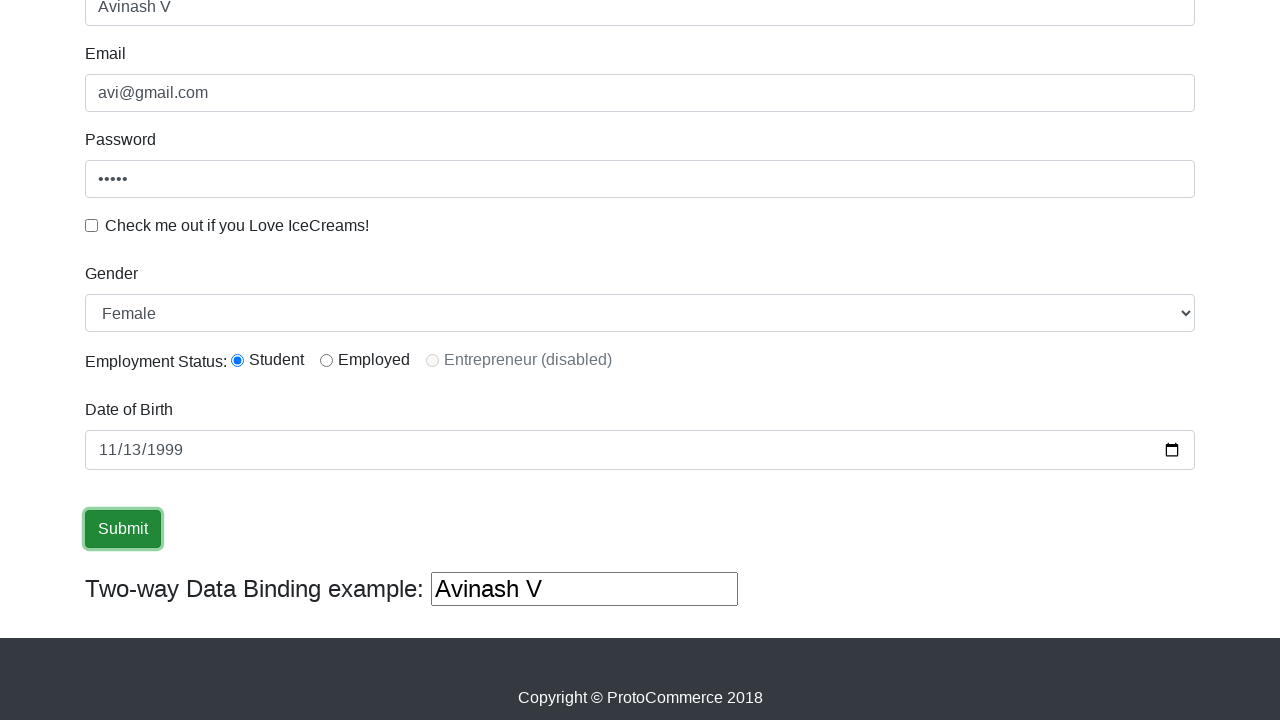